Navigates to the Let's Kode It learning platform and clicks on the Practice link to access the practice page

Starting URL: https://learn.letskodeit.com/

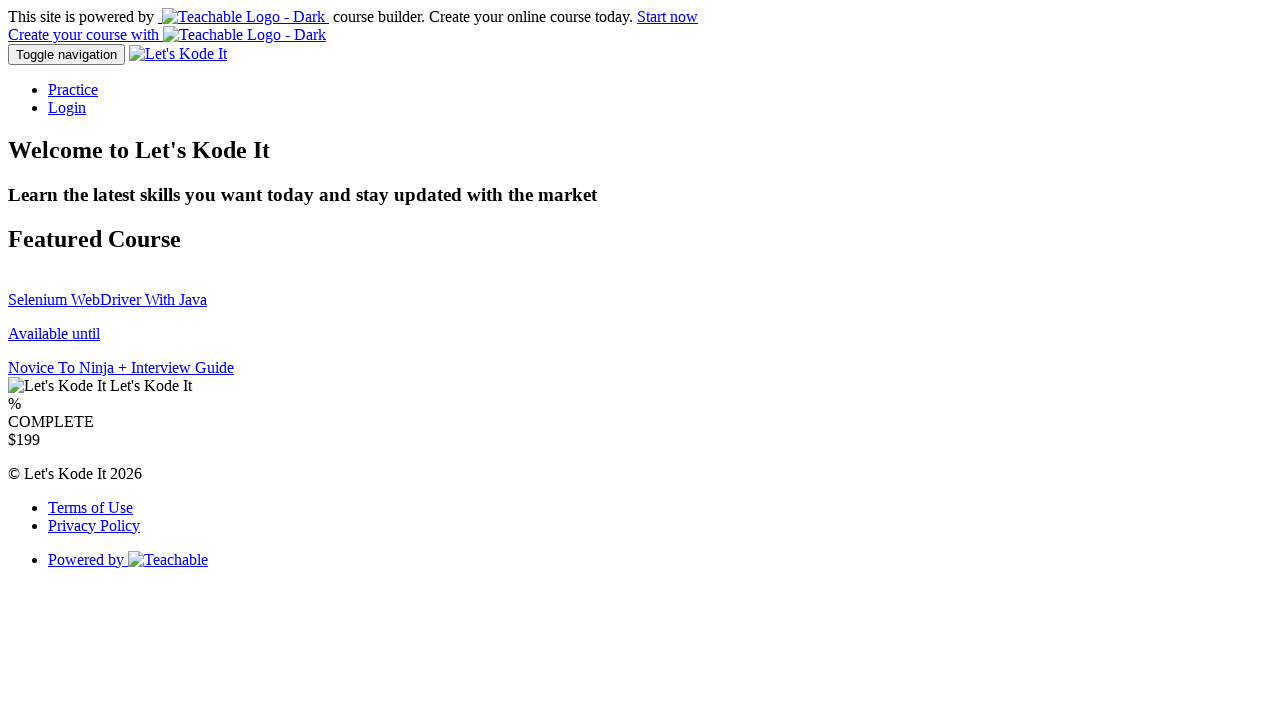

Navigated to Let's Kode It learning platform
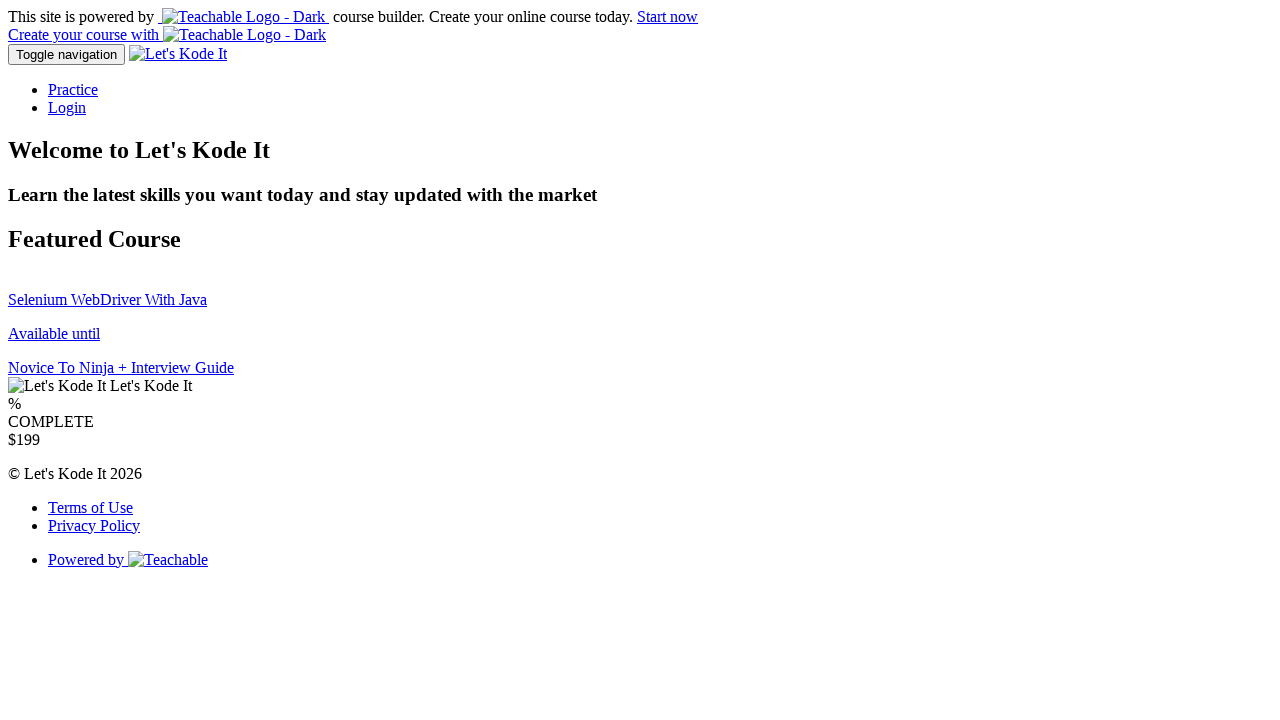

Clicked on the Practice link at (73, 90) on text=Practice
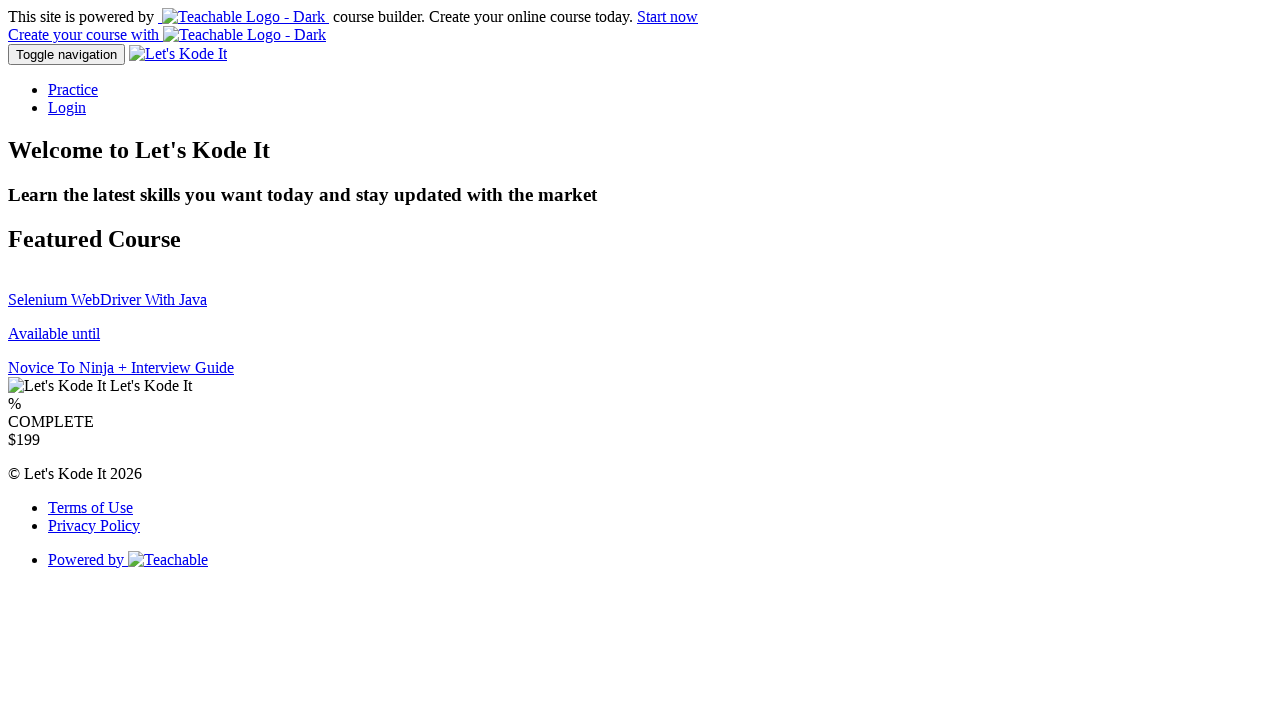

Wait for navigation to complete and network idle
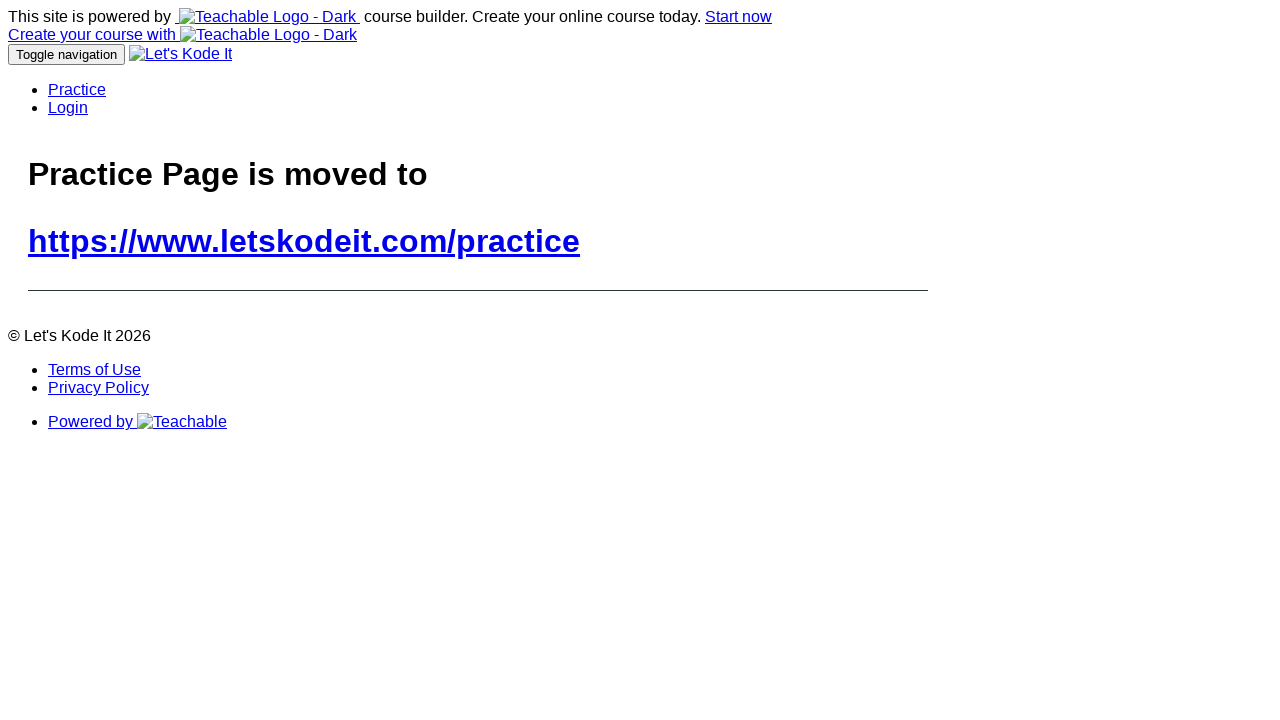

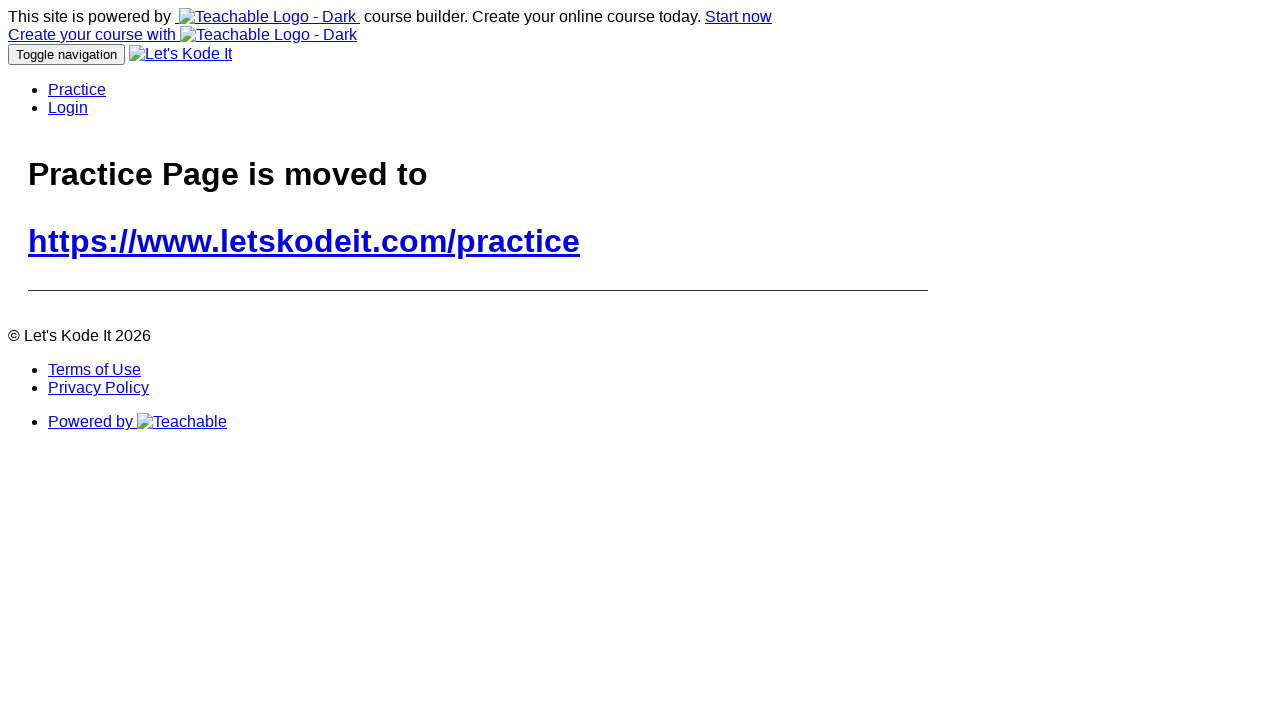